Tests filtering to display only completed items using the Completed filter link.

Starting URL: https://demo.playwright.dev/todomvc

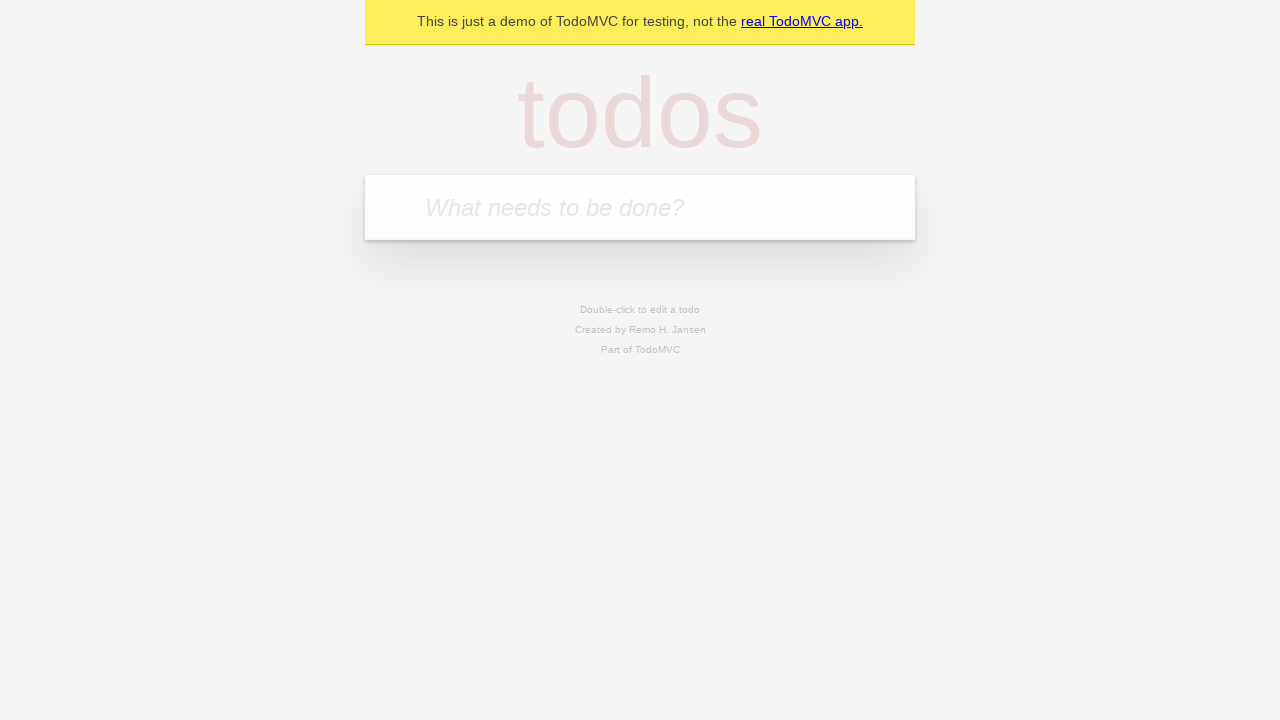

Filled todo input with 'buy some cheese' on internal:attr=[placeholder="What needs to be done?"i]
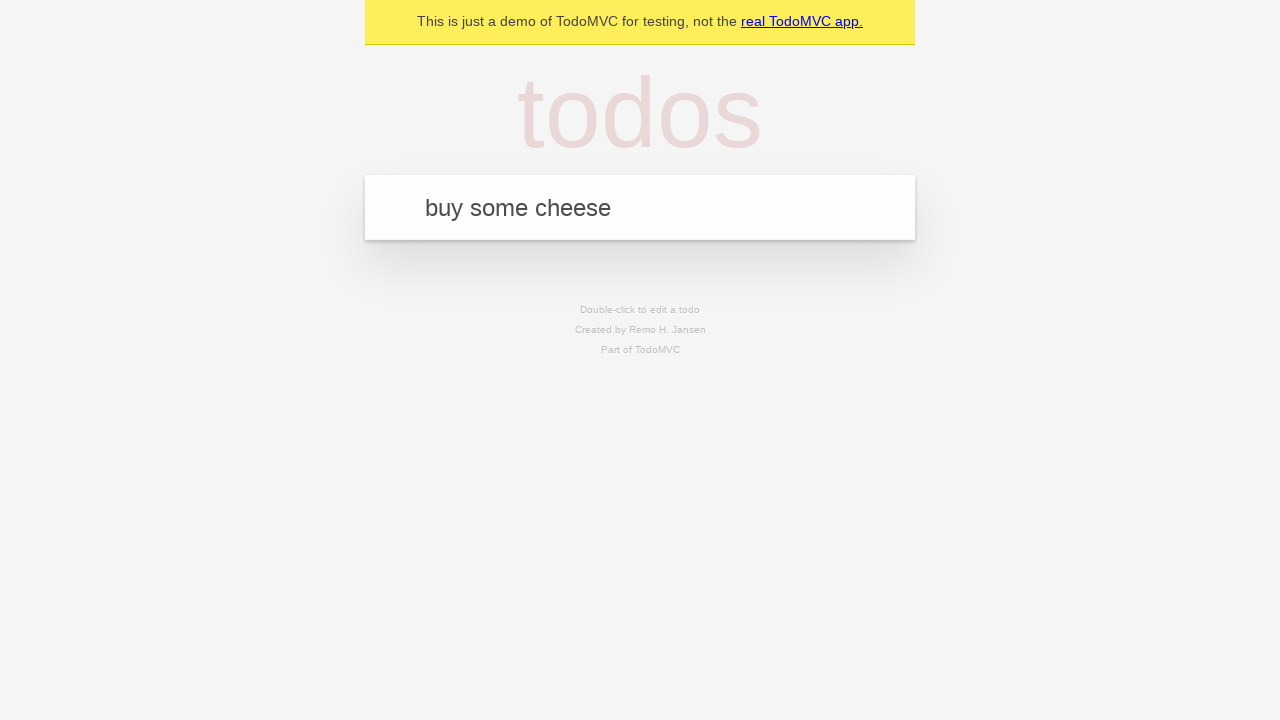

Pressed Enter to create first todo on internal:attr=[placeholder="What needs to be done?"i]
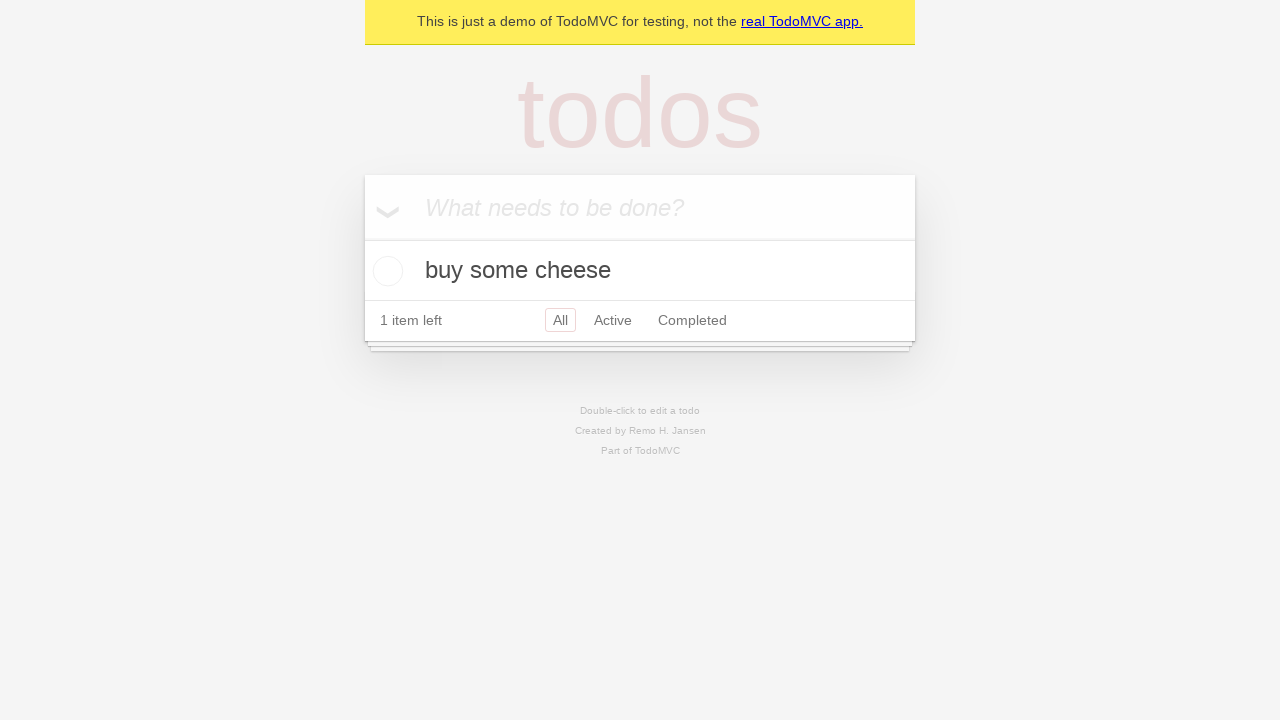

Filled todo input with 'feed the cat' on internal:attr=[placeholder="What needs to be done?"i]
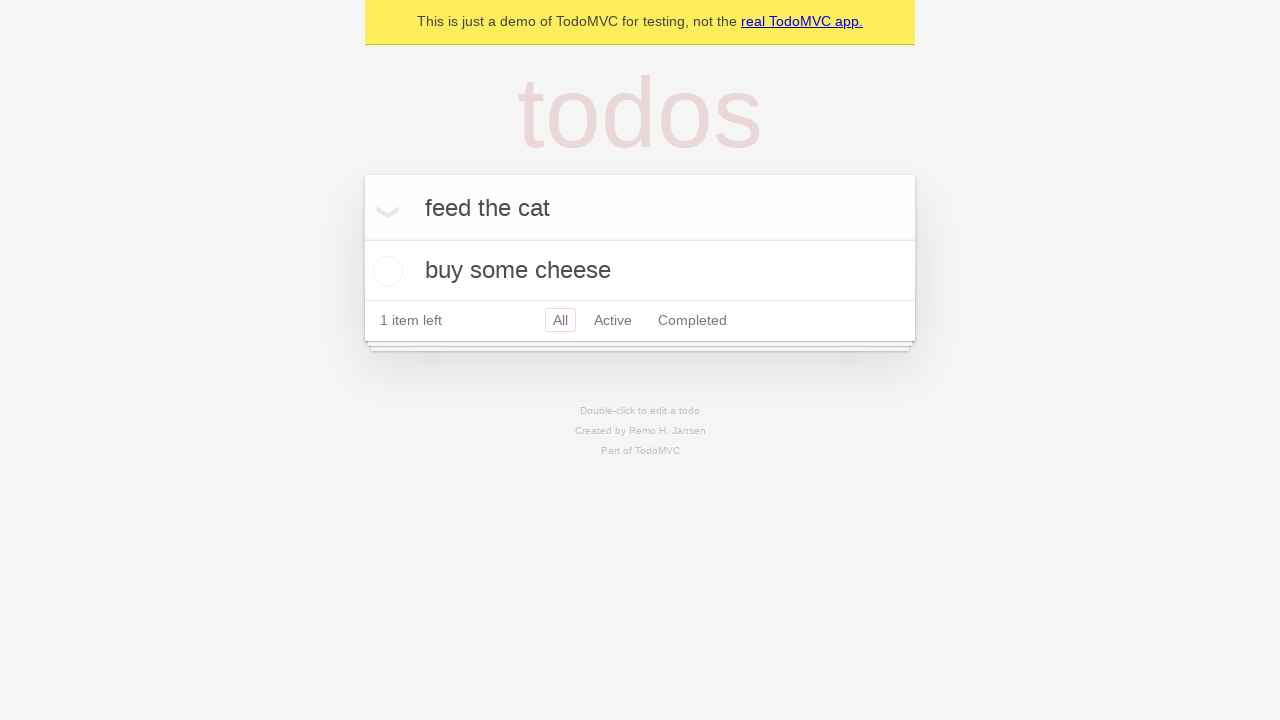

Pressed Enter to create second todo on internal:attr=[placeholder="What needs to be done?"i]
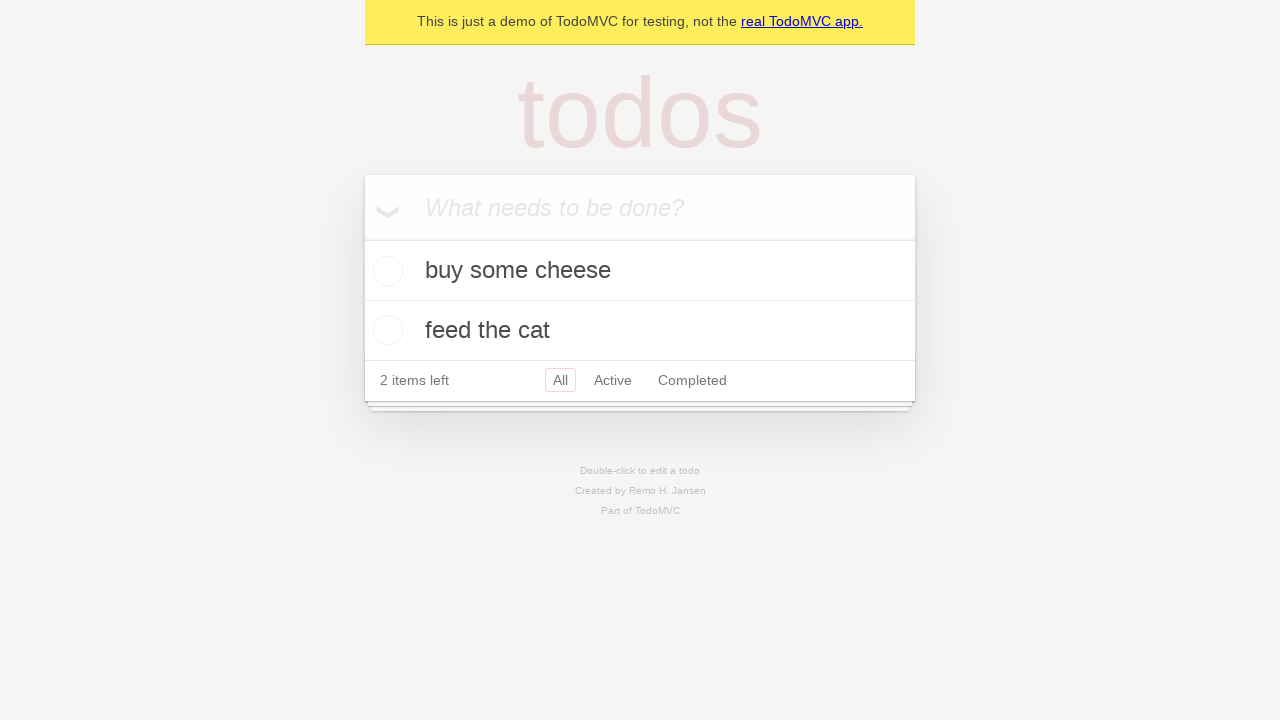

Filled todo input with 'book a doctors appointment' on internal:attr=[placeholder="What needs to be done?"i]
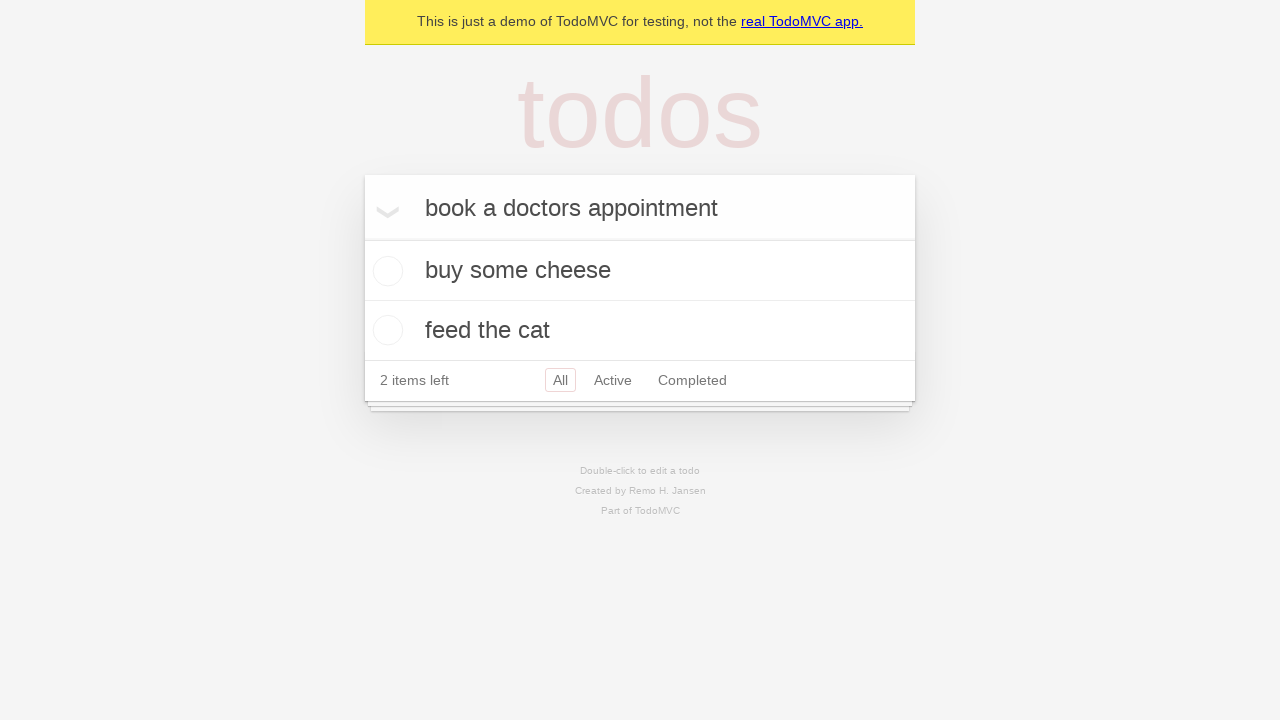

Pressed Enter to create third todo on internal:attr=[placeholder="What needs to be done?"i]
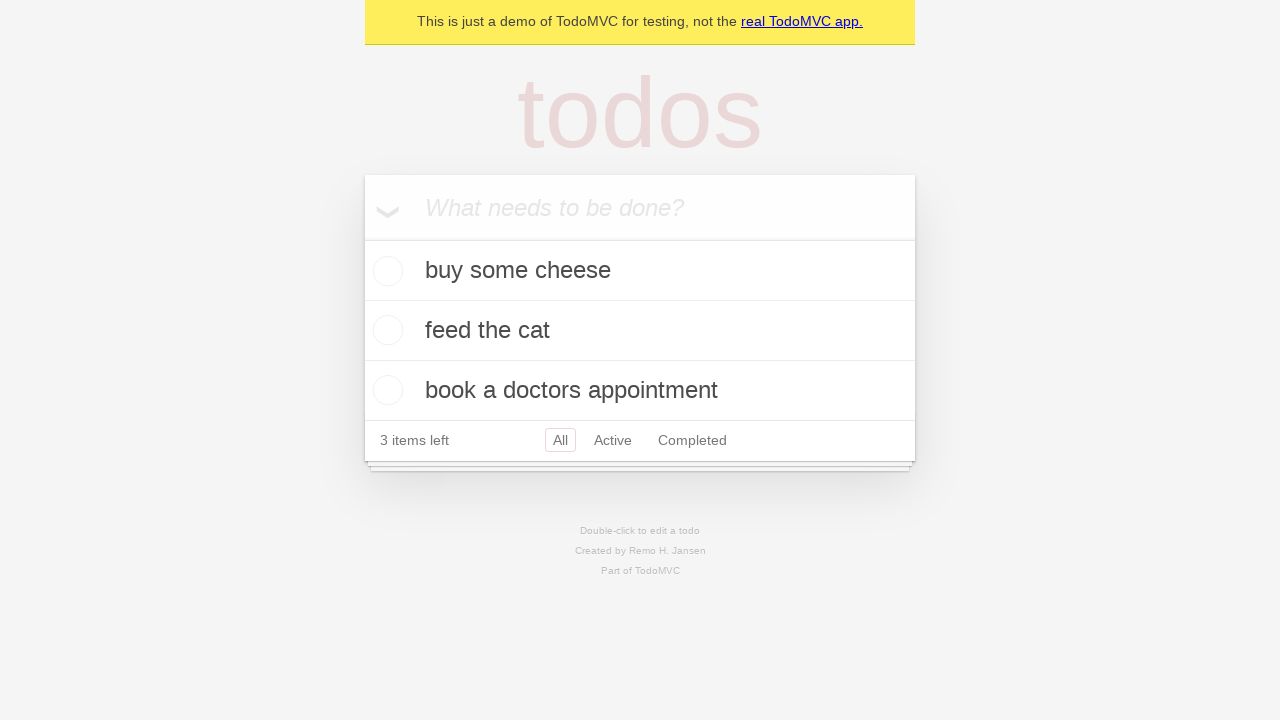

Checked the checkbox on the second todo to mark it as complete at (385, 330) on internal:testid=[data-testid="todo-item"s] >> nth=1 >> internal:role=checkbox
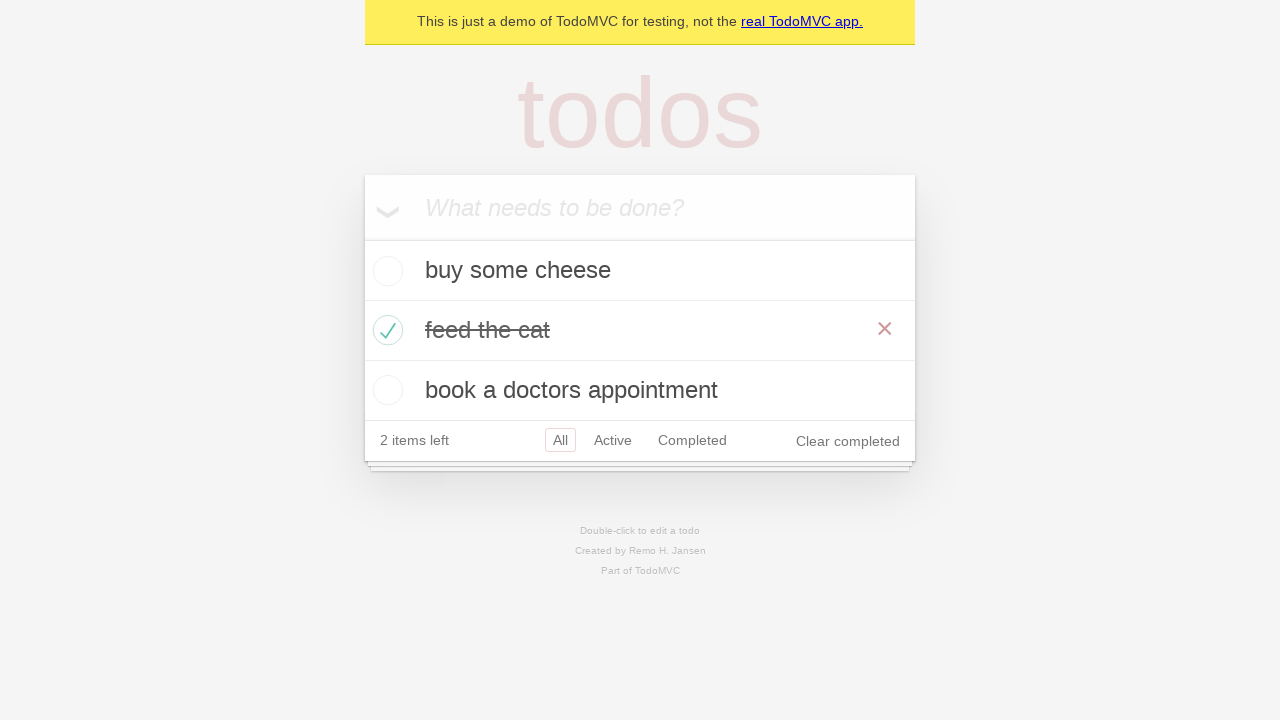

Clicked the Completed filter link to display only completed items at (692, 440) on internal:role=link[name="Completed"i]
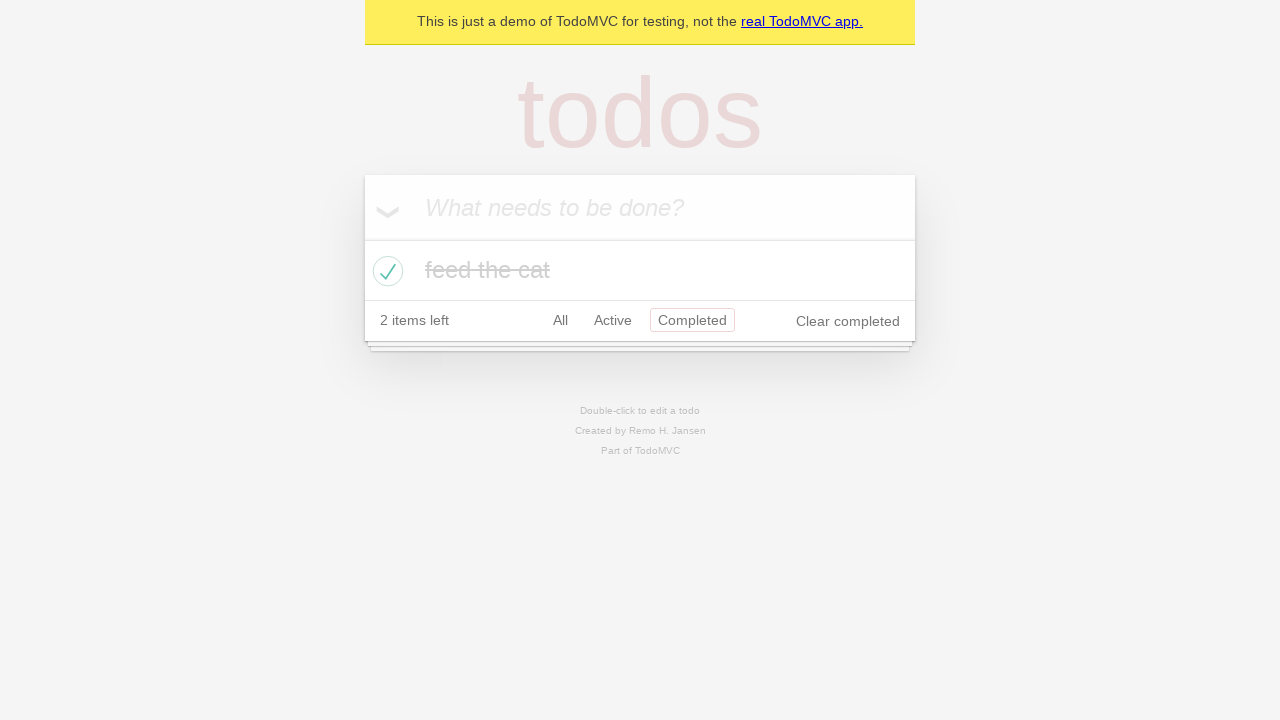

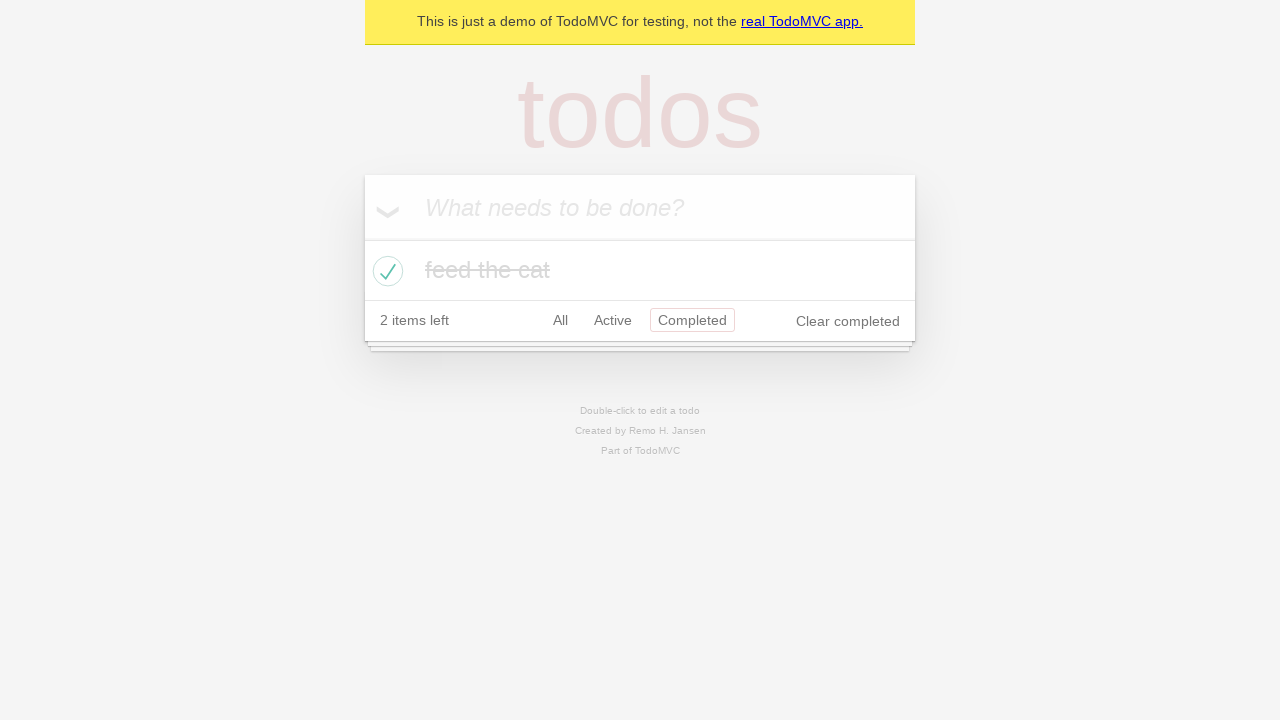